Tests hover functionality by hovering over an image and verifying hidden content becomes visible

Starting URL: https://the-internet.herokuapp.com/hovers

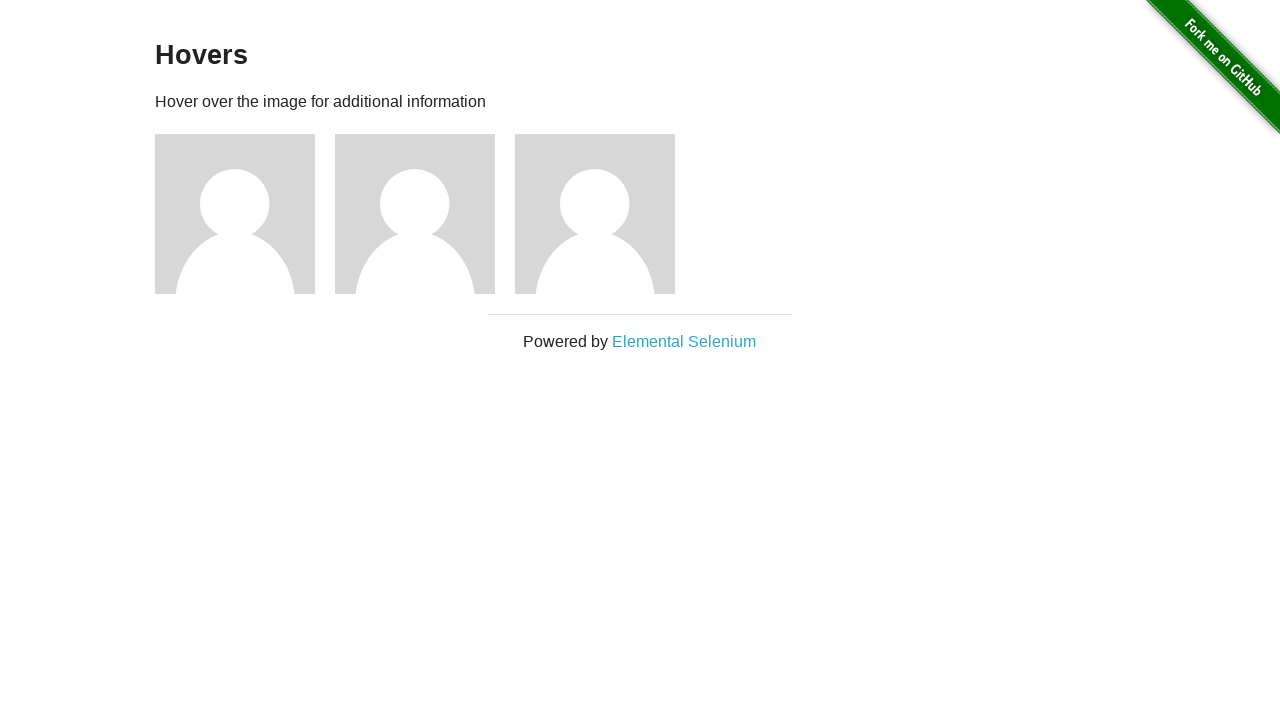

Waited for page to load with networkidle state
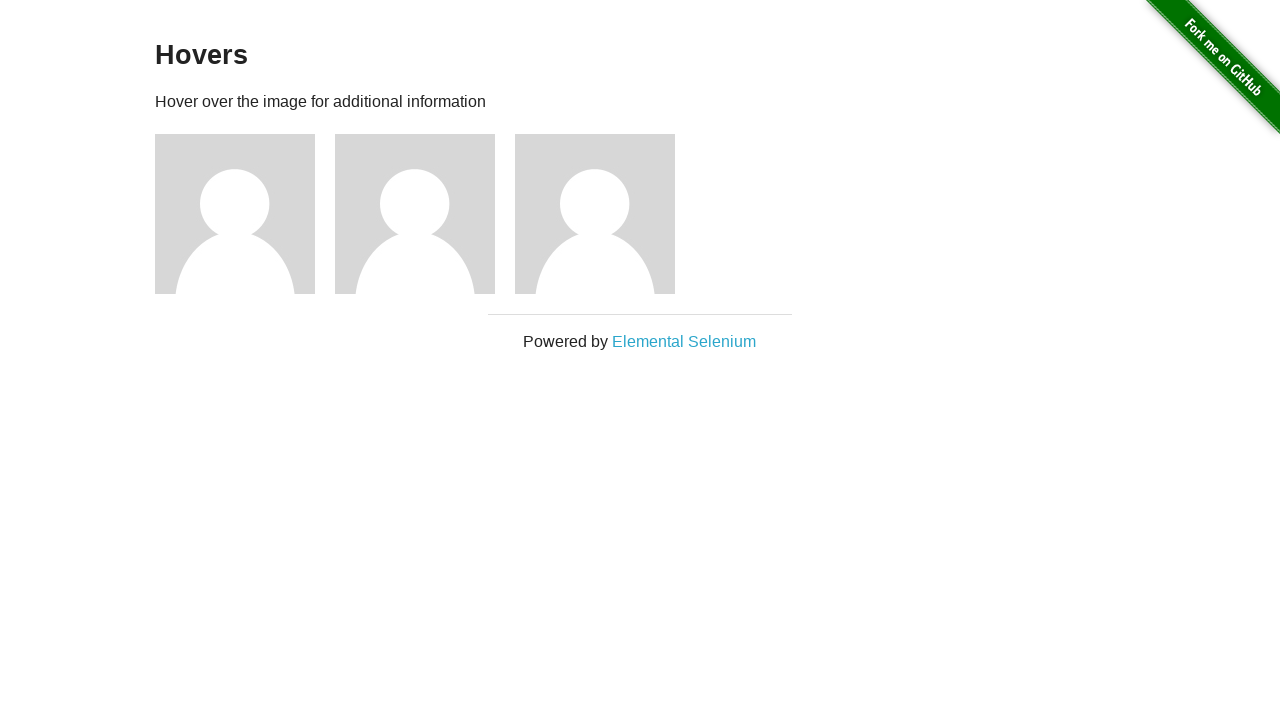

Verified hidden user link is not visible before hover
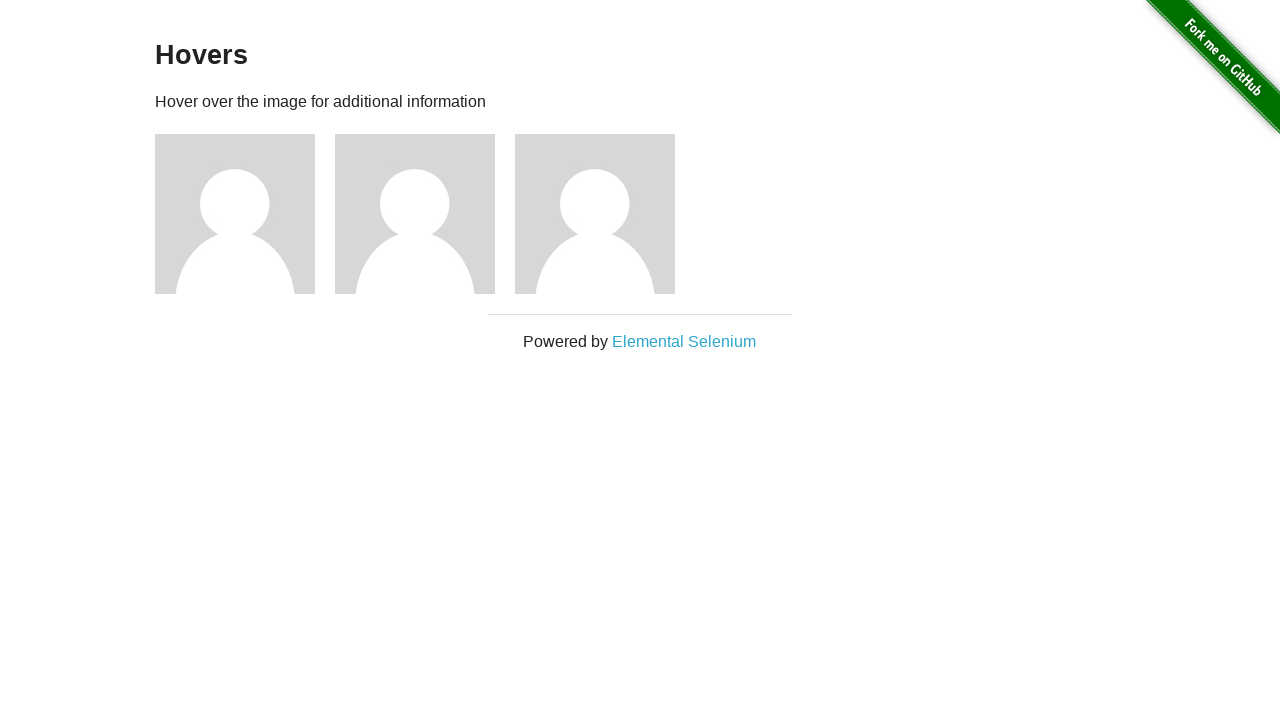

Hovered over first figure image to trigger hidden content at (235, 214) on div.figure:nth-child(3) > img:nth-child(1)
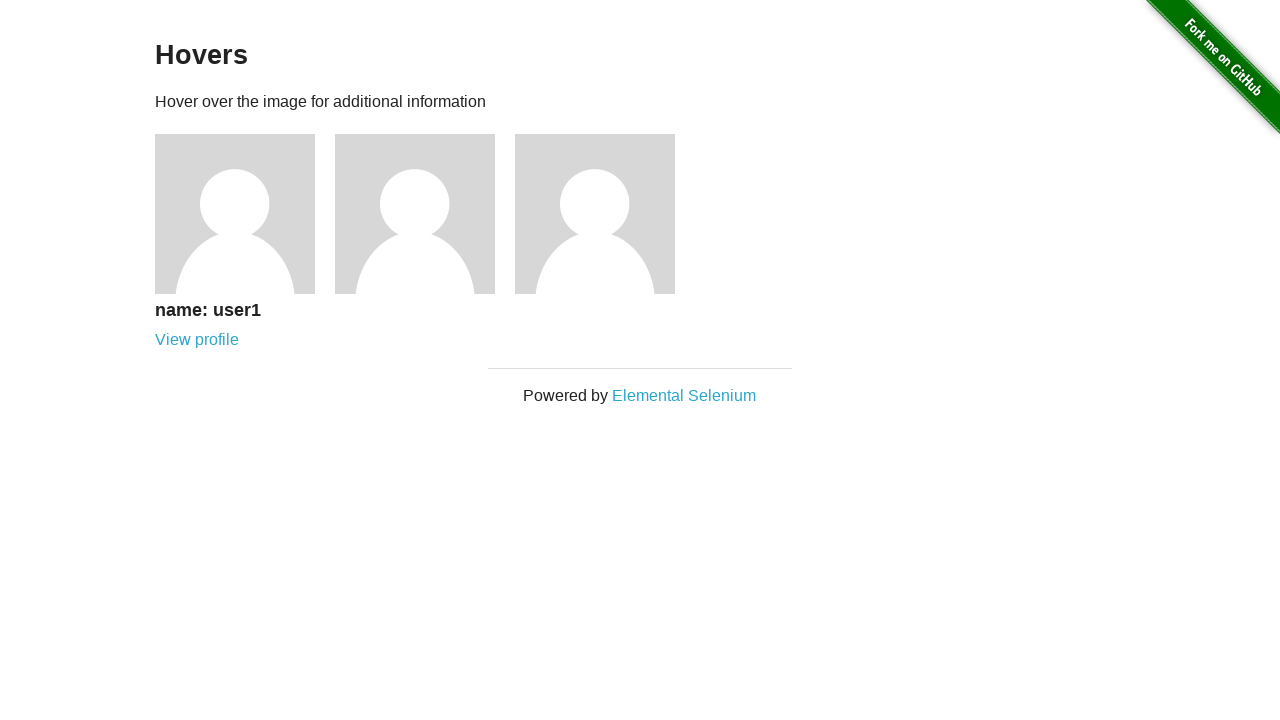

Verified hidden user link is now visible after hover
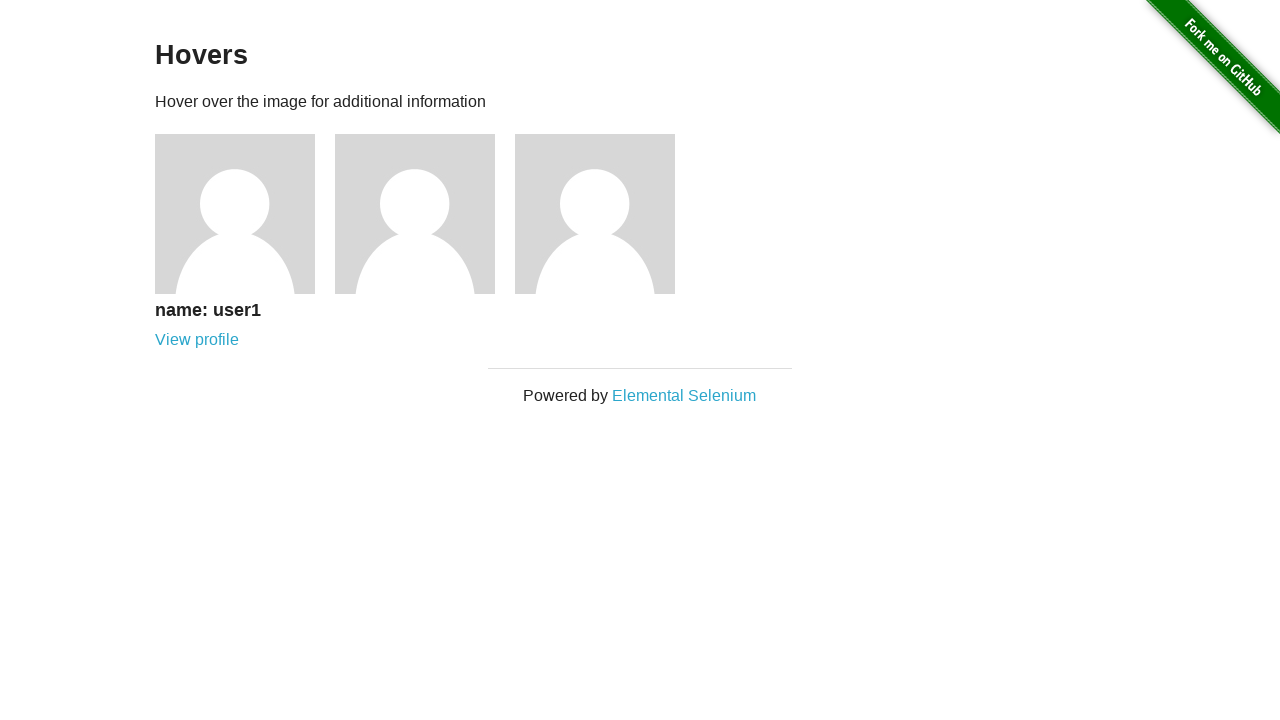

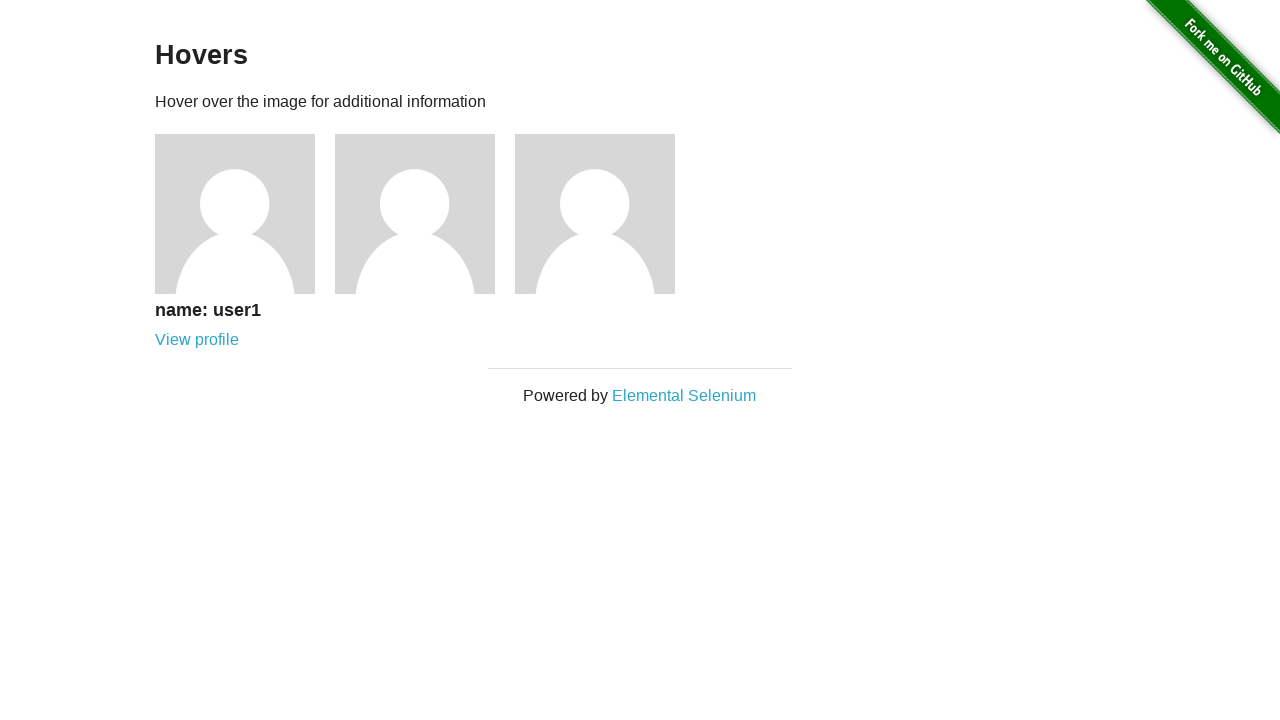